Tests window switching functionality by clicking a button that opens a new browser window, then handles the multiple window contexts.

Starting URL: https://rahulshettyacademy.com/AutomationPractice/

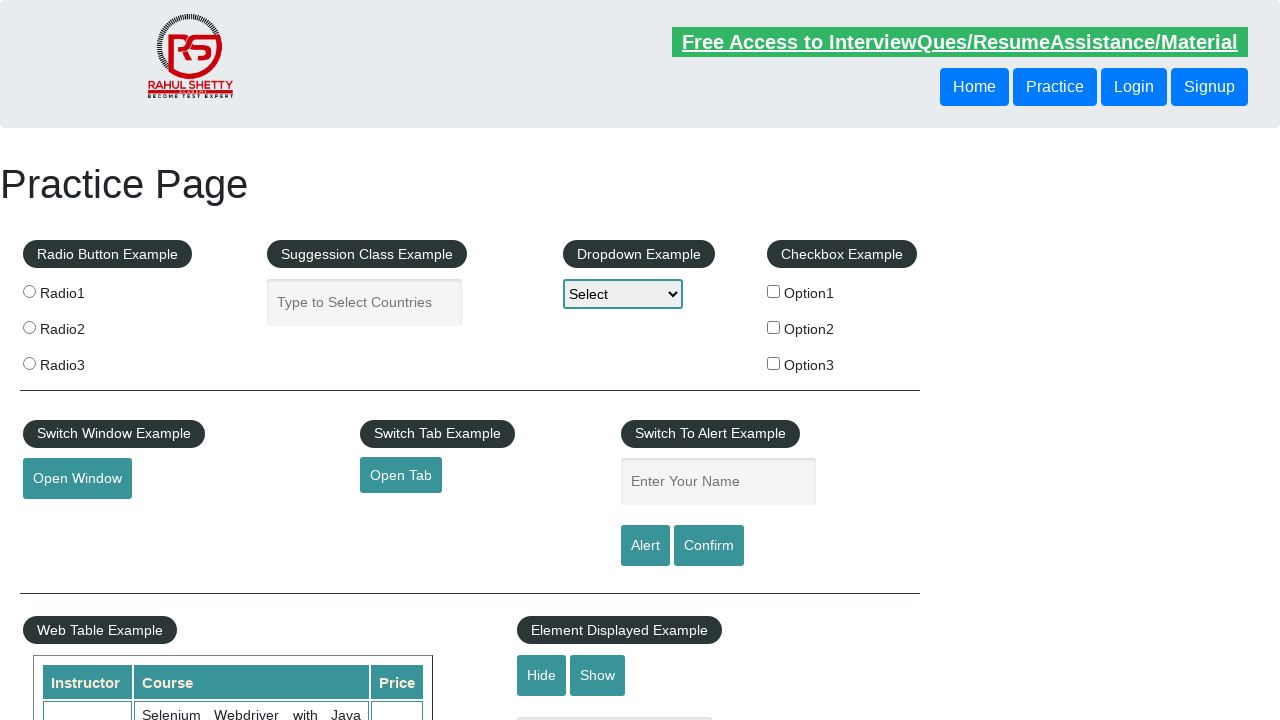

Clicked 'Open Window' button to open a new browser window at (77, 479) on button#openwindow
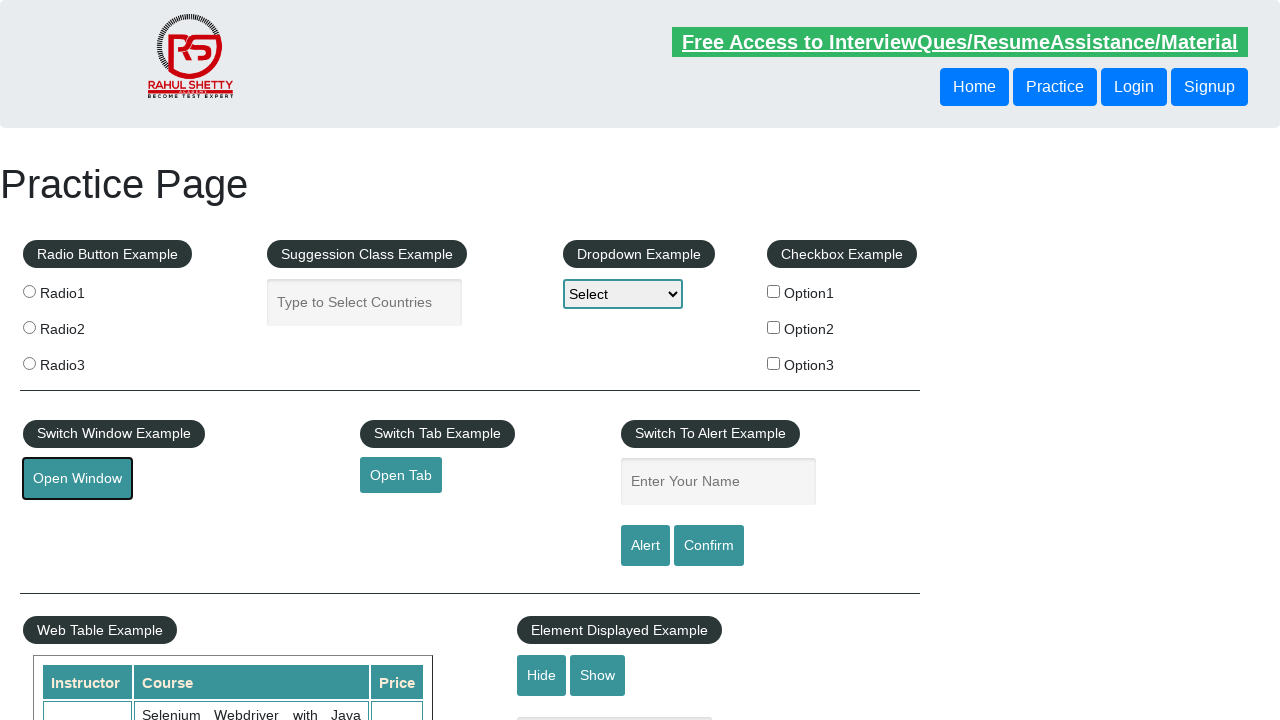

Captured the new page context after window opened
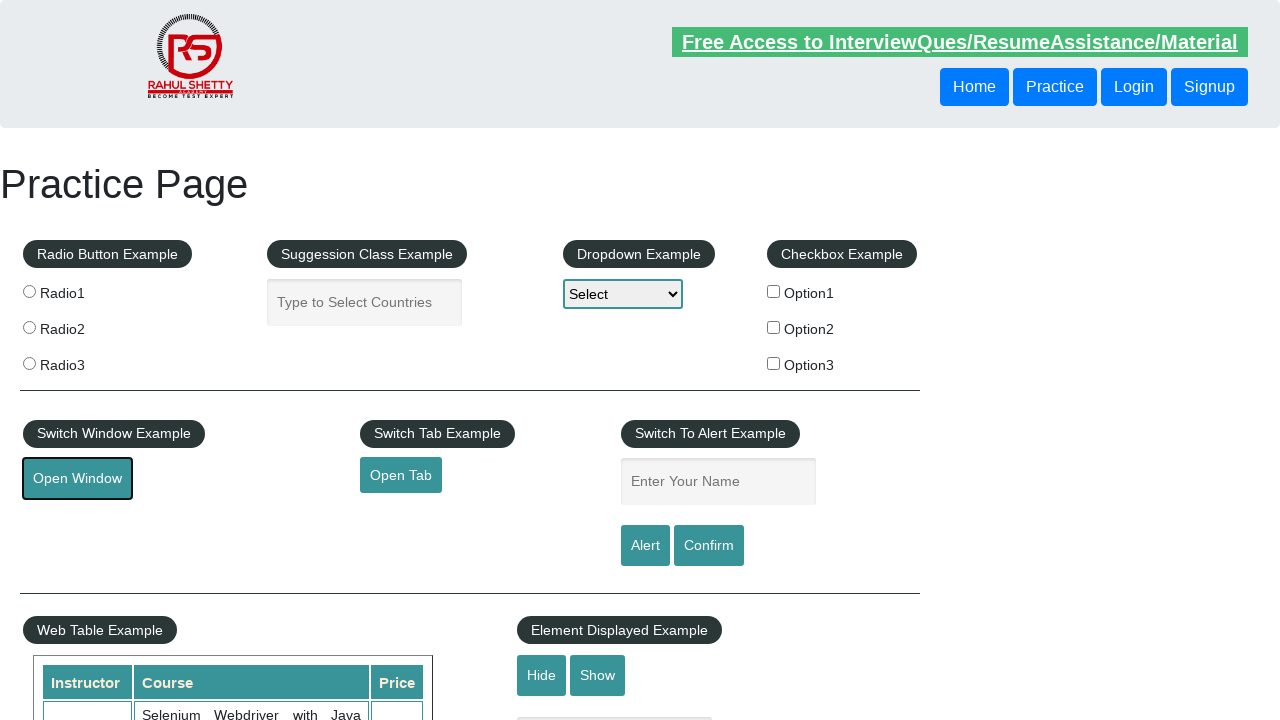

New window page fully loaded
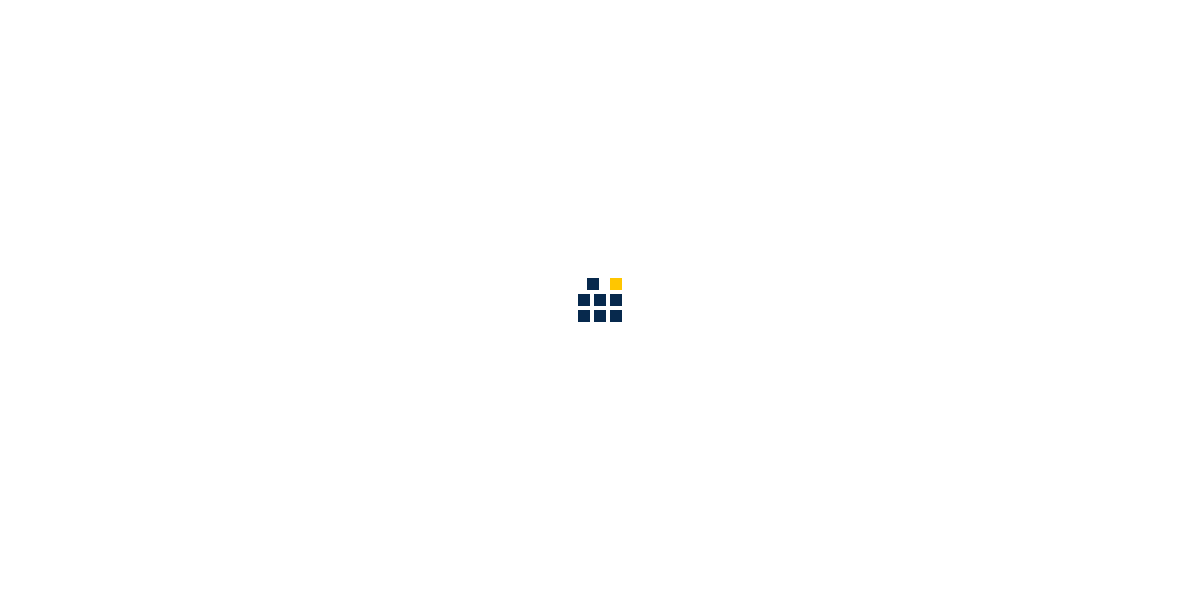

Closed the new browser window
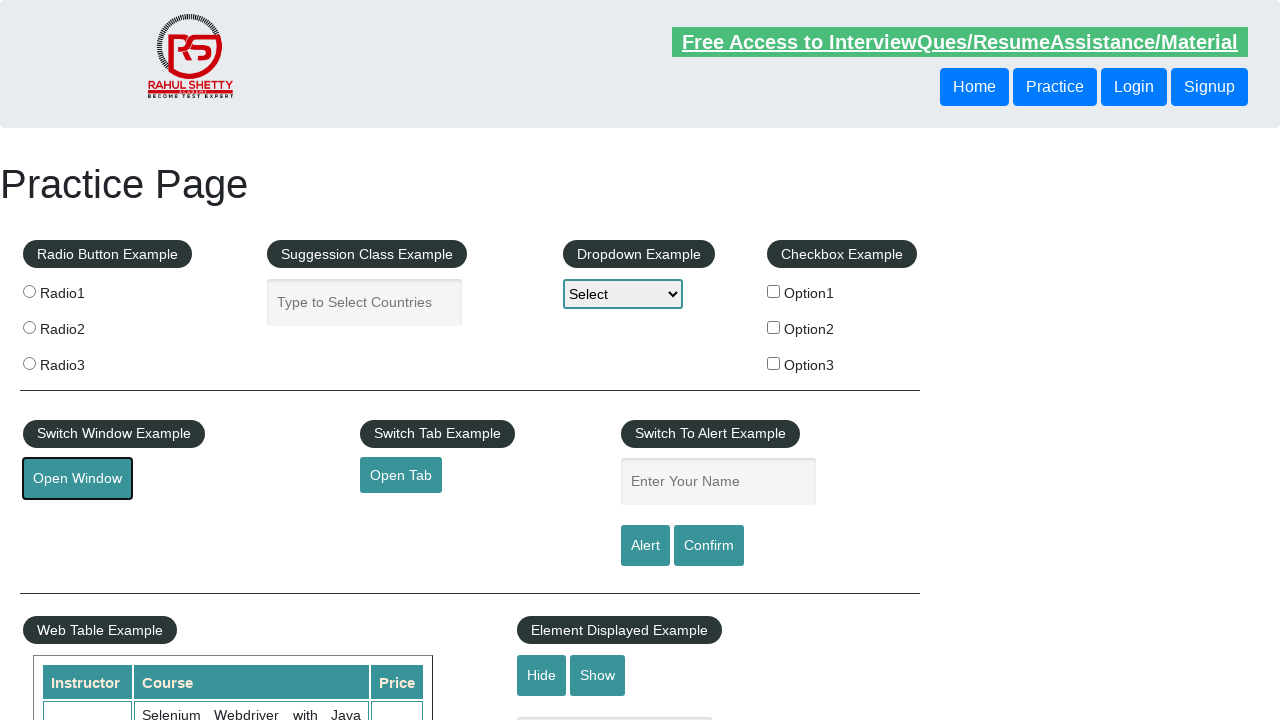

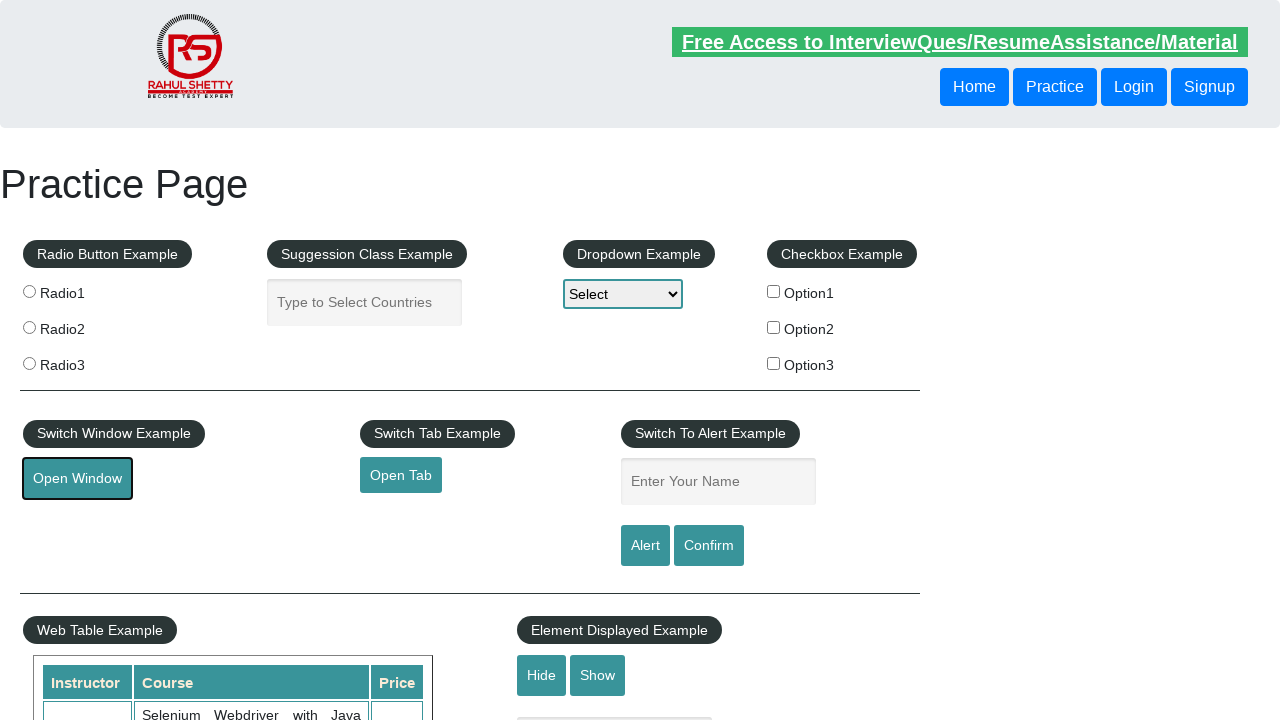